Tests file upload functionality on demoqa.com by setting input files directly using the file input's ID selector

Starting URL: https://demoqa.com/upload-download

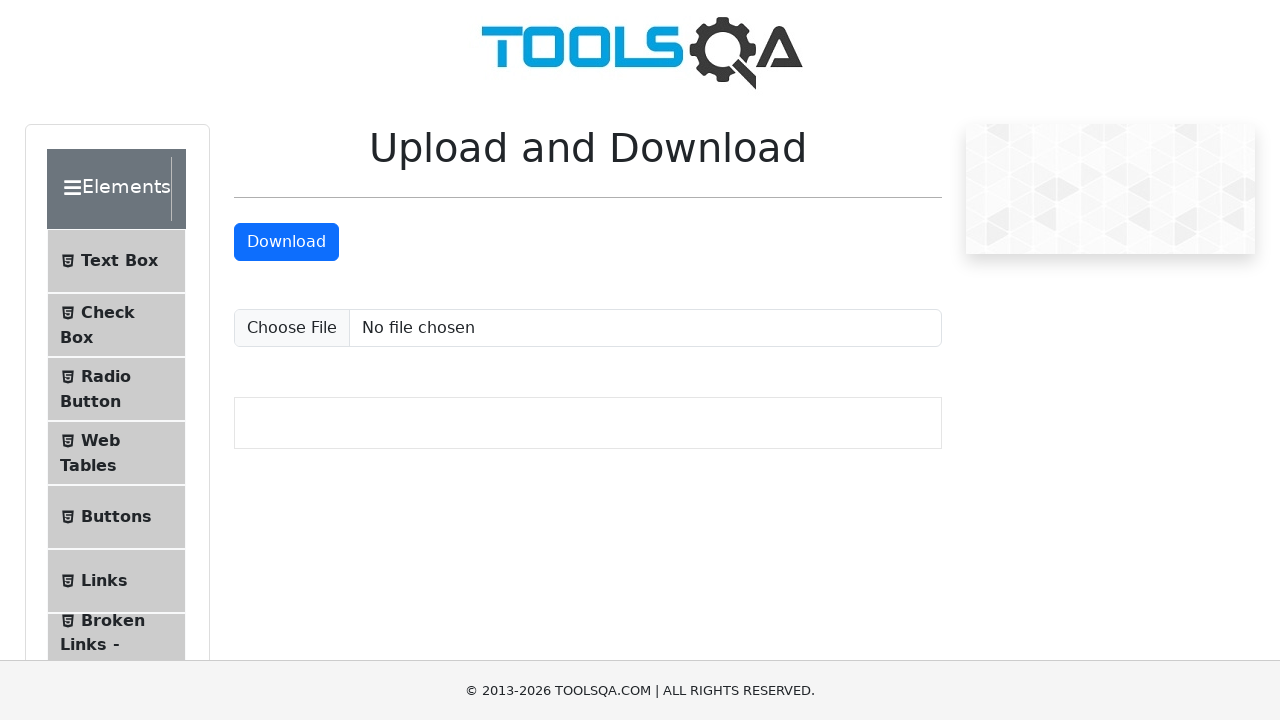

Created temporary test file at testfile.txt
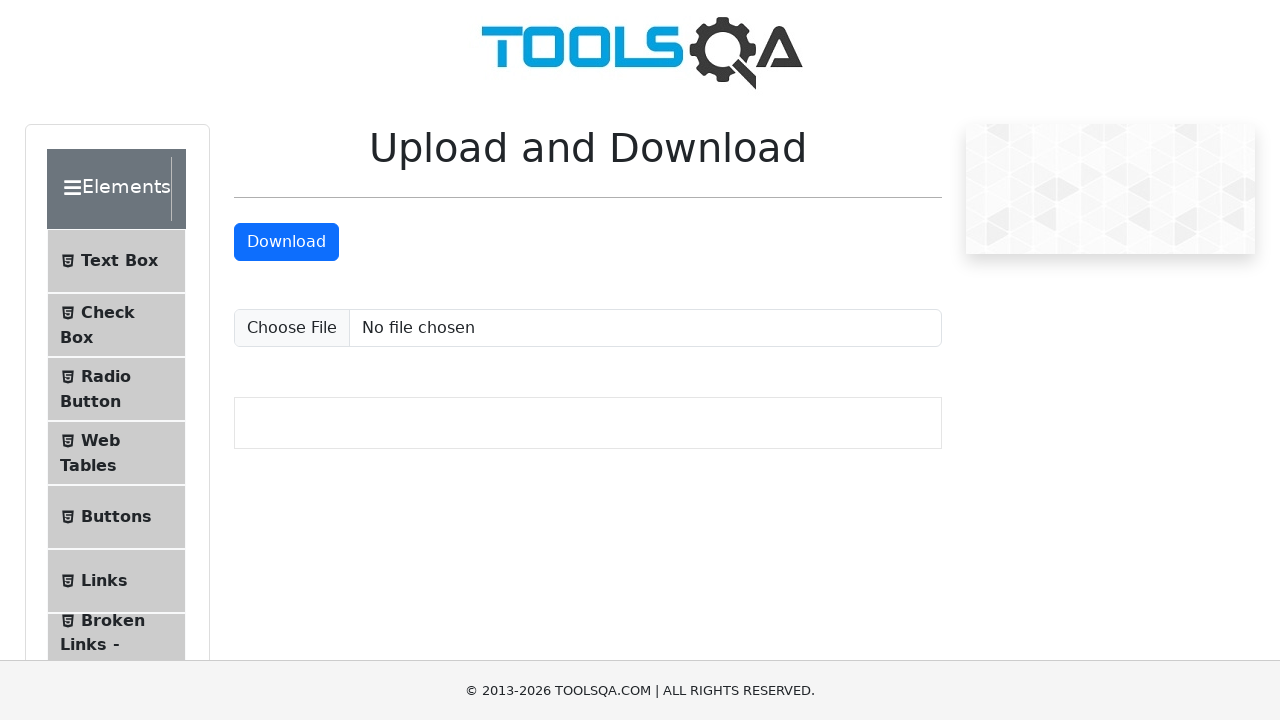

Set input files for #uploadFile element with testfile.txt
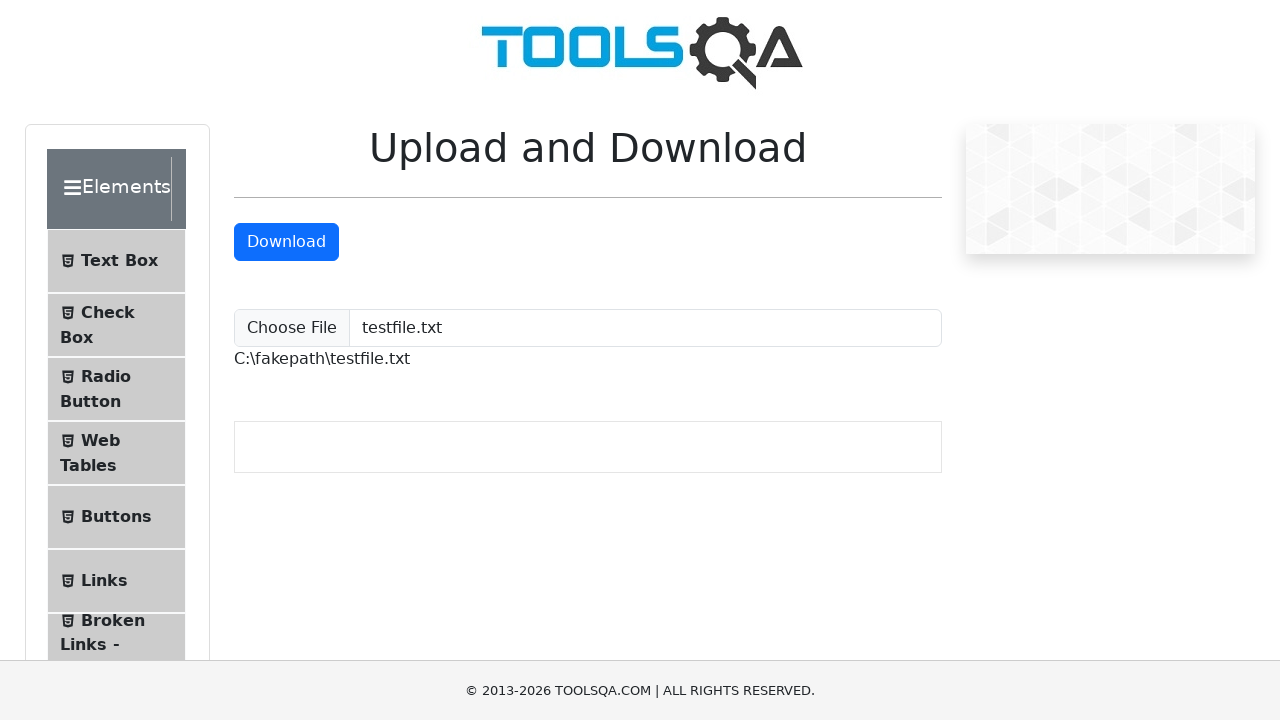

Waited for #uploadedFilePath element to appear, confirming file upload
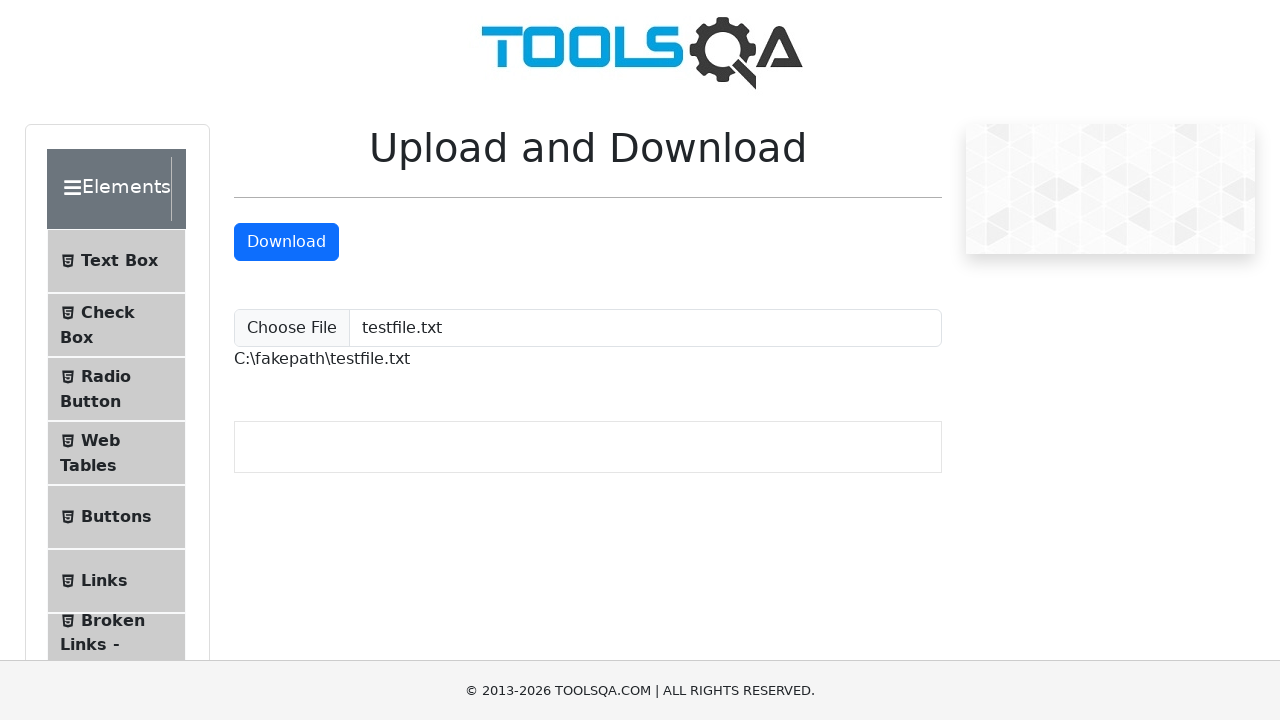

Deleted temporary test file
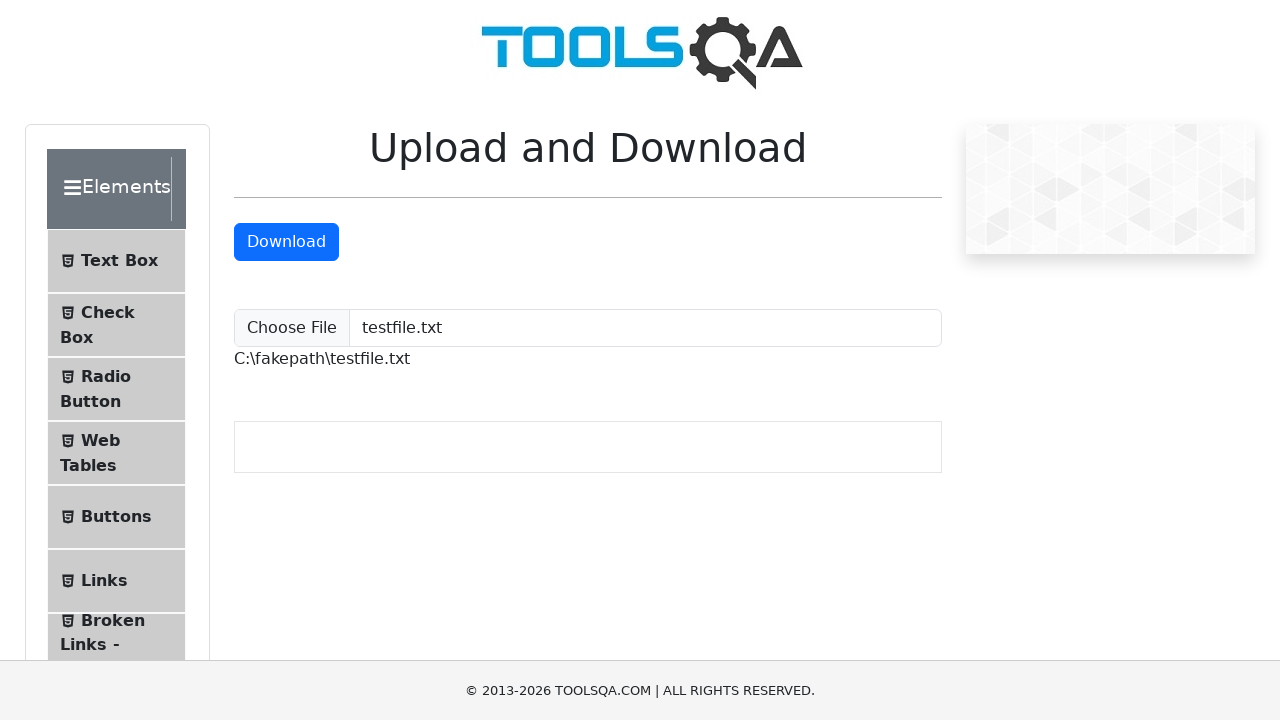

Removed temporary directory
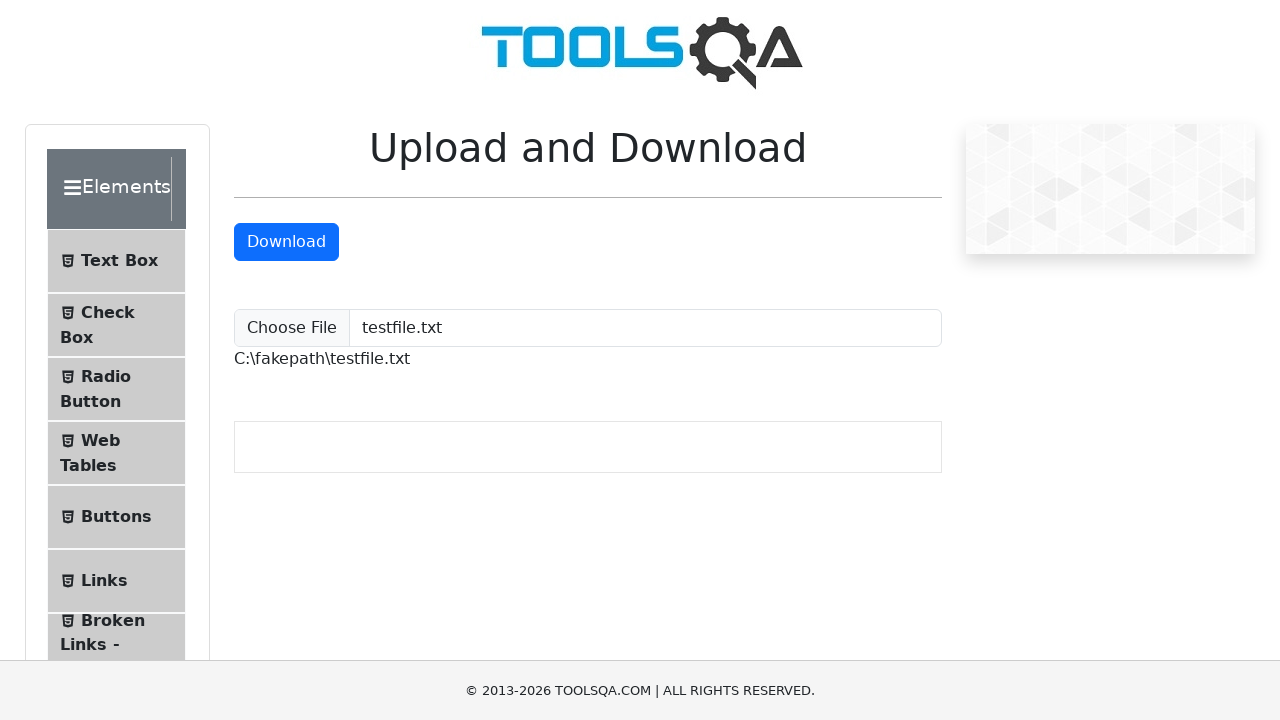

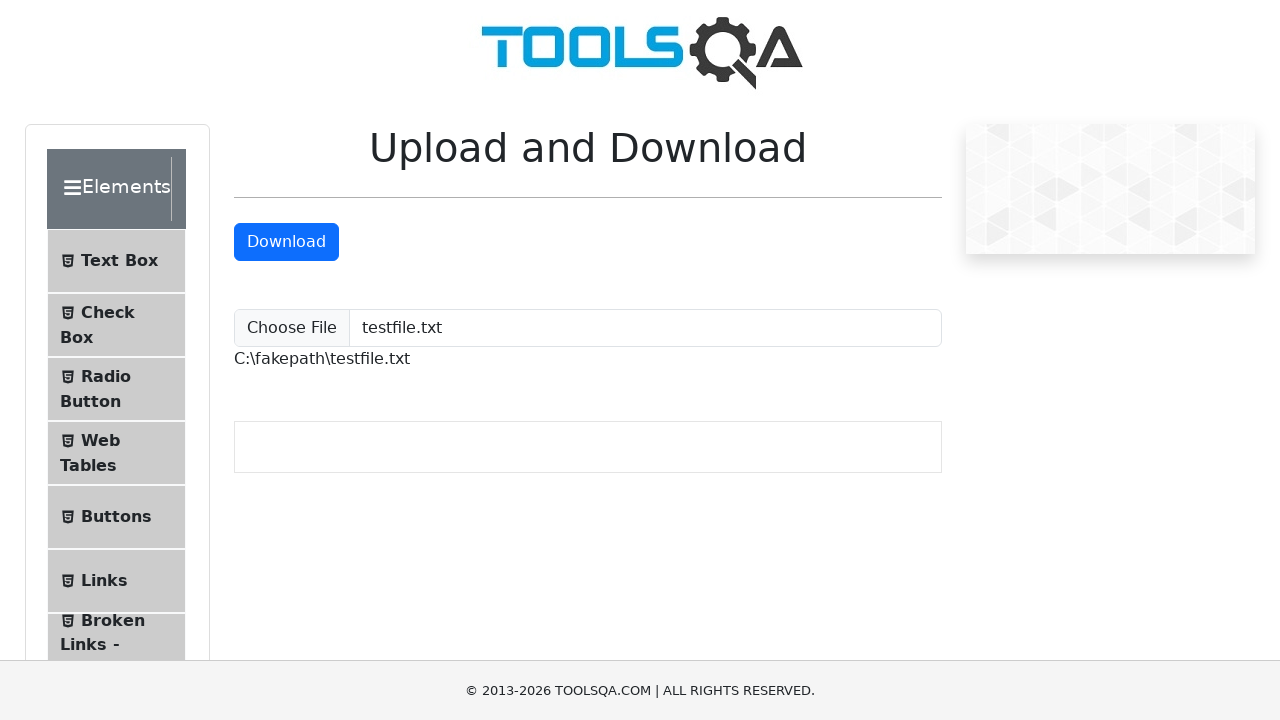